Tests XPath locator functionality by clicking on specific checkboxes in a table using various XPath position selectors (first, last, and position-based)

Starting URL: https://selectorshub.com/xpath-practice-page/

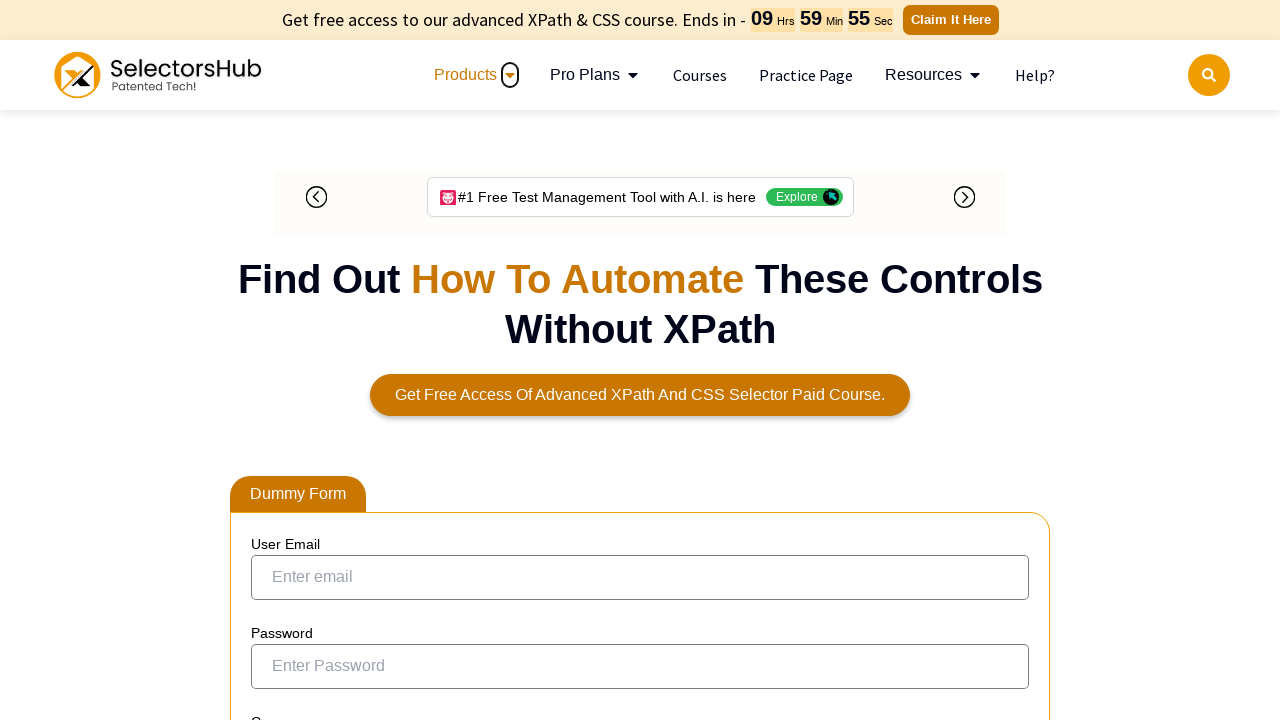

Clicked the first checkbox in the result table using XPath position selector [1] at (274, 353) on xpath=(//table[@id='resultTable']//input[@type='checkbox'])[1]
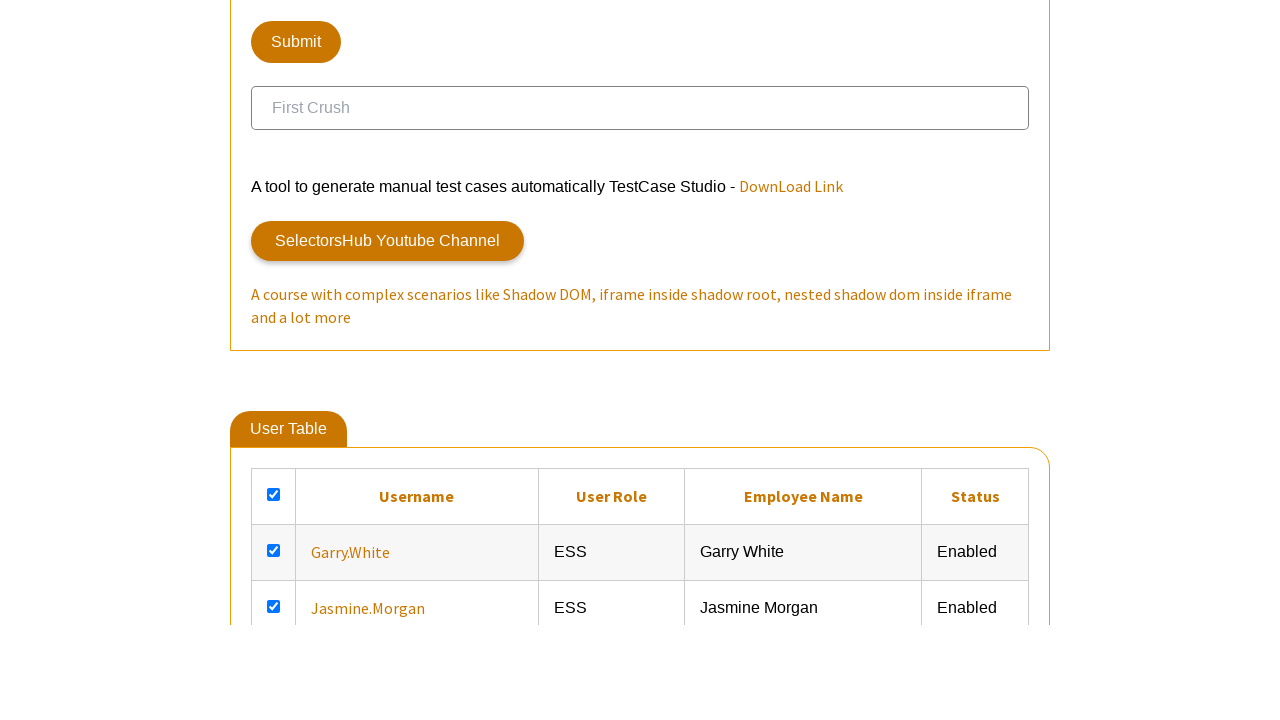

Clicked the last checkbox in the result table using XPath last() selector at (274, 360) on xpath=(//table[@id='resultTable']//input[@type='checkbox'])[last()]
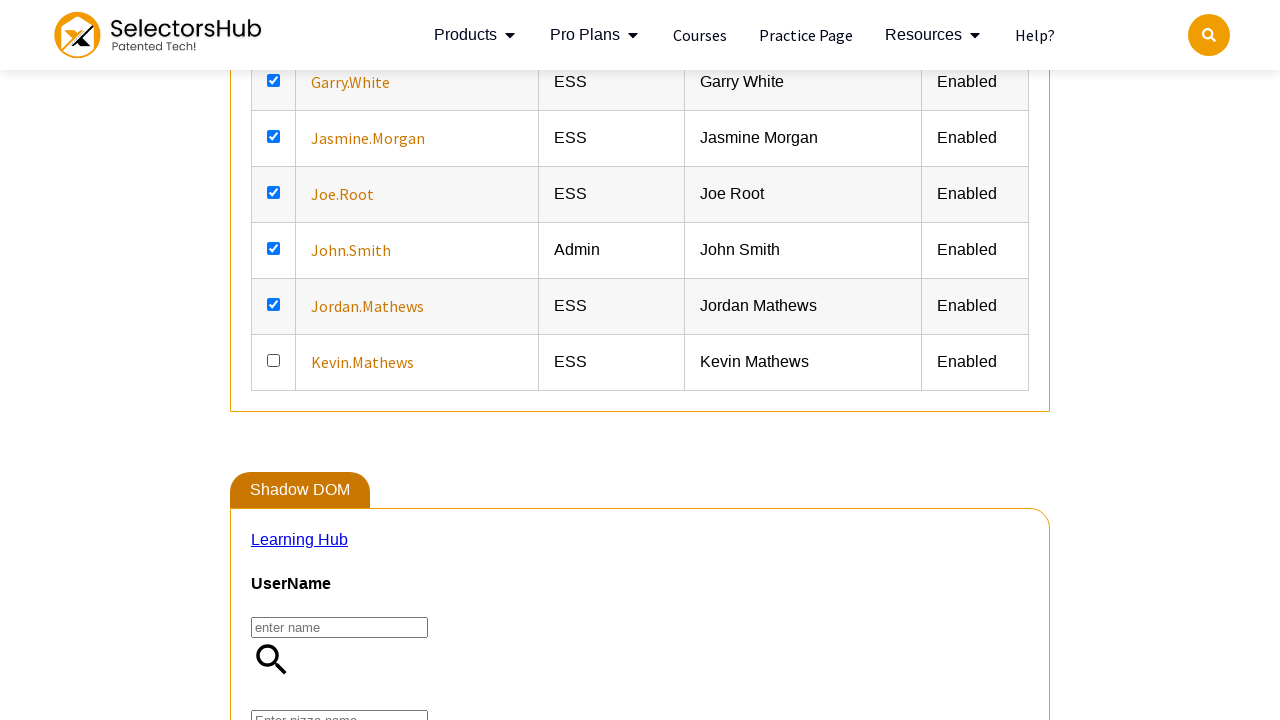

Clicked the 4th checkbox in the result table using XPath position()=4 selector at (274, 192) on xpath=(//table[@id='resultTable']//input[@type='checkbox'])[position()=4]
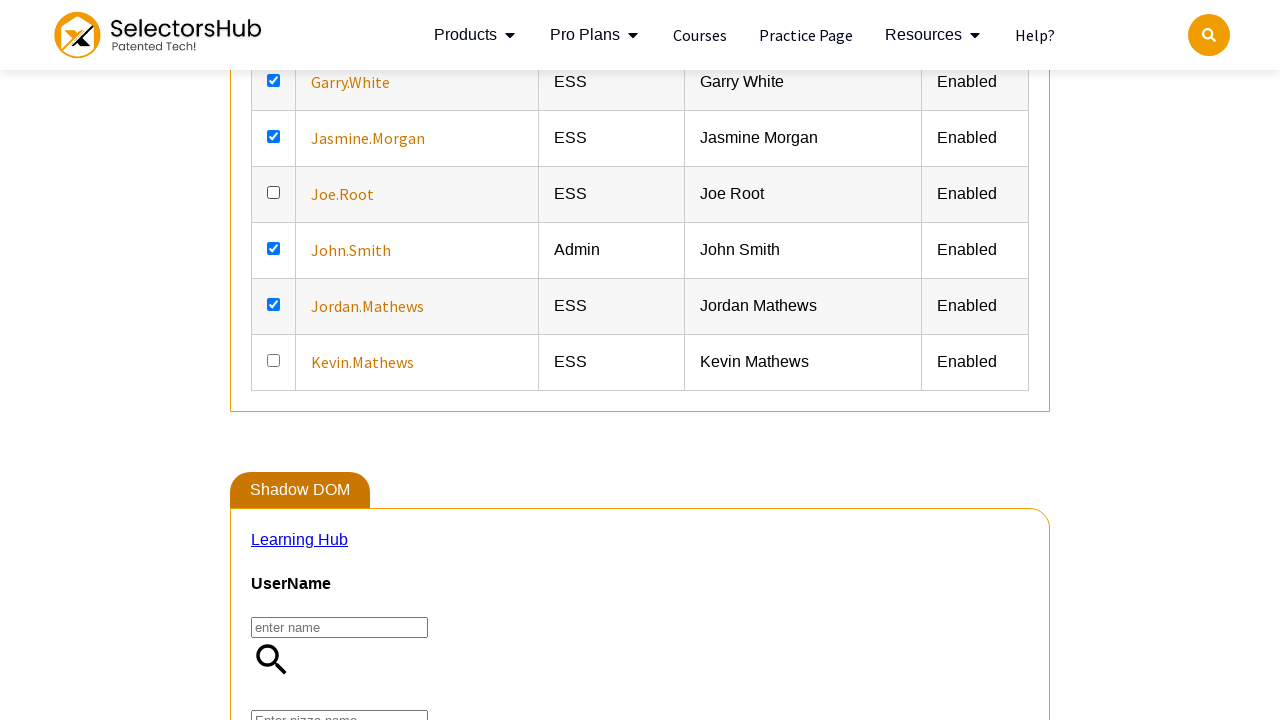

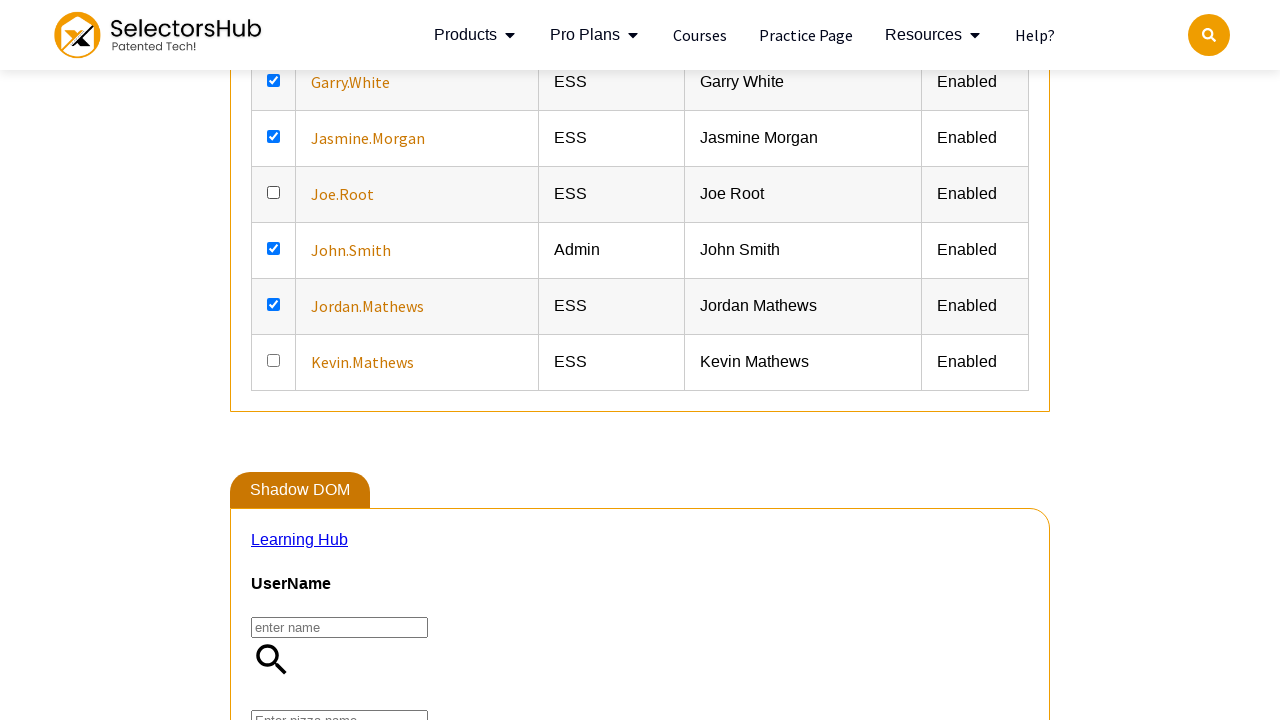